Tests the forgot password functionality by navigating to password reset page and filling in email and new password fields

Starting URL: https://rahulshettyacademy.com/client/

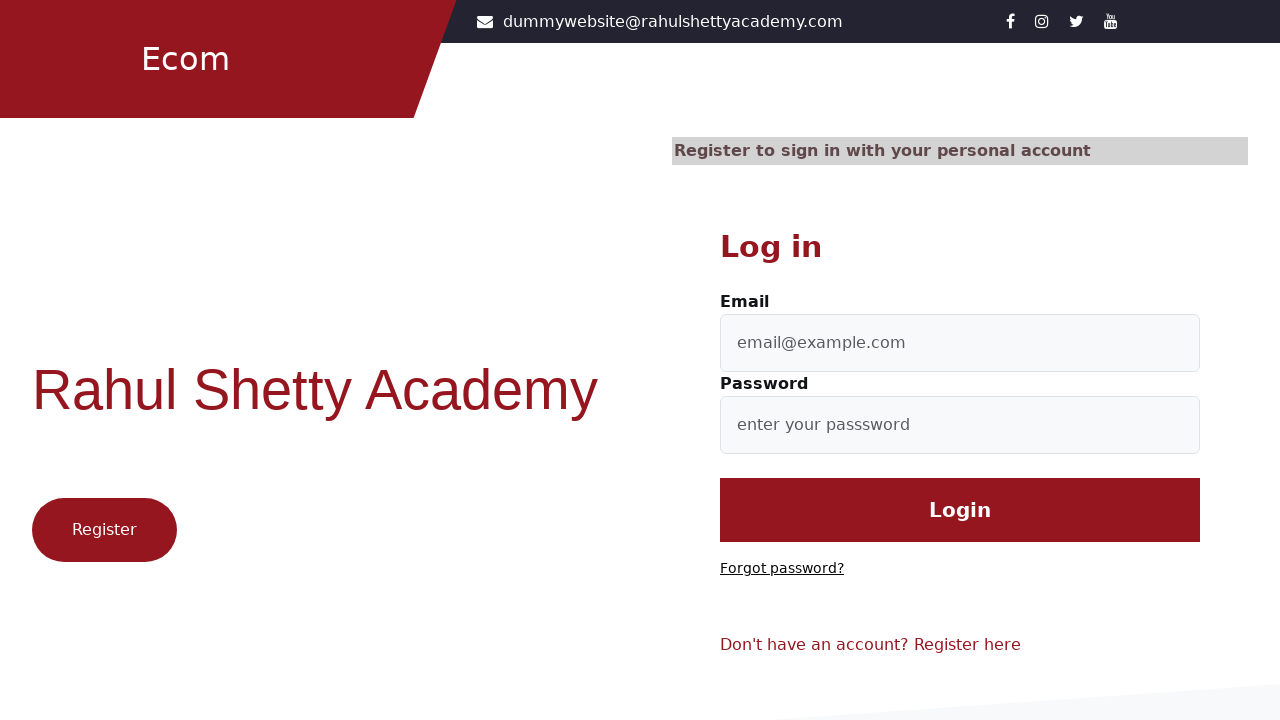

Clicked 'Forgot password?' link to navigate to password reset page at (782, 569) on text='Forgot password?'
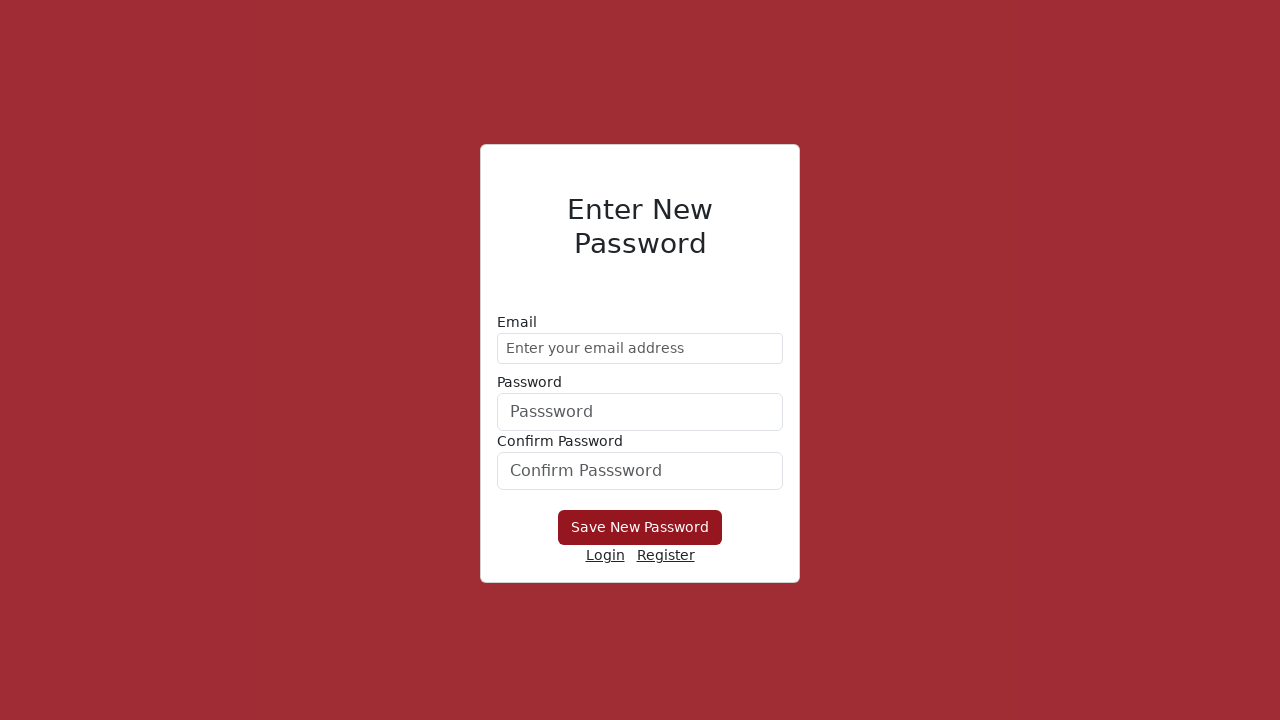

Filled email field with 'testuser2024@example.com' on //form/div[1]/input
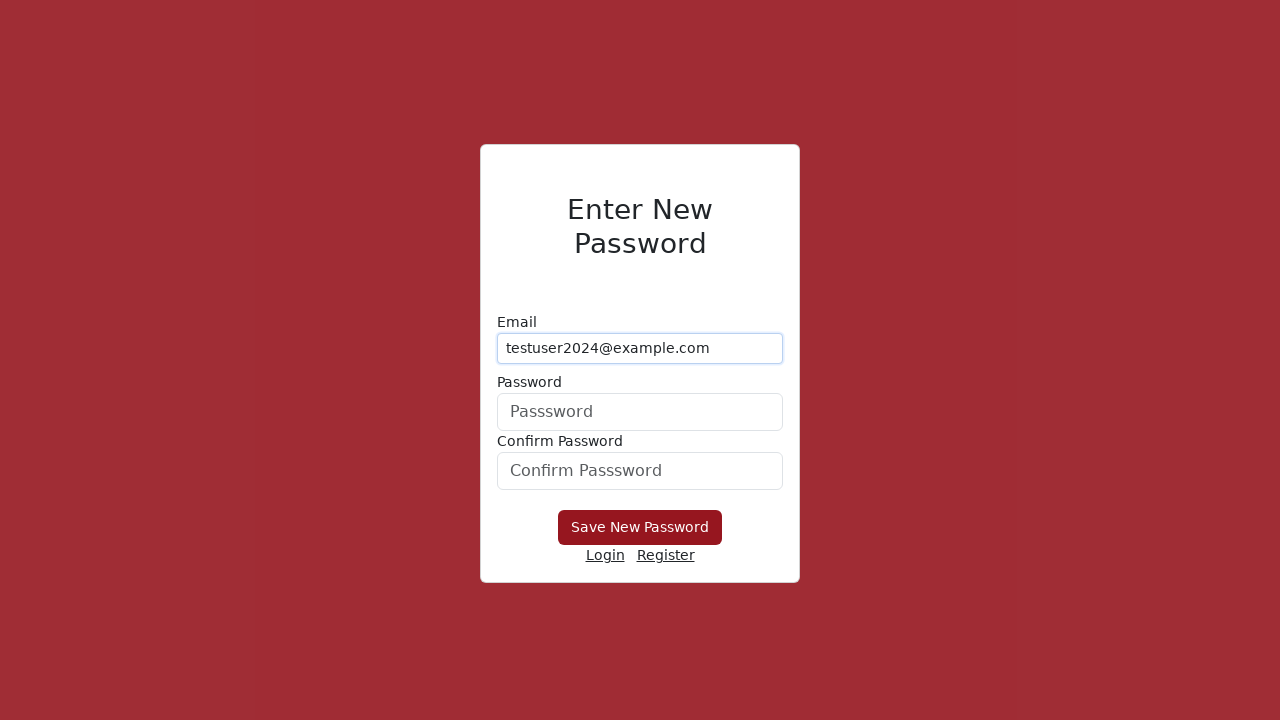

Filled new password field with 'NewPass789!' on //form/div[2]/input
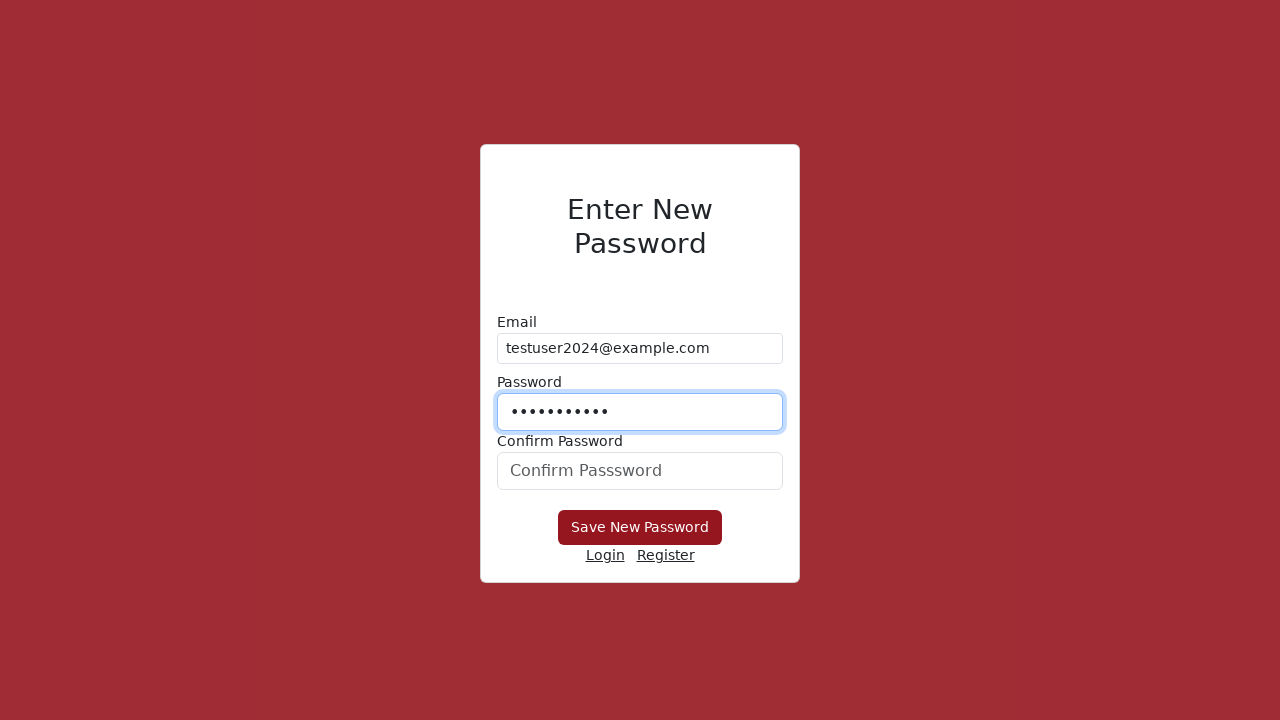

Filled confirm password field with 'NewPass789!' on input[id='confirmPassword']
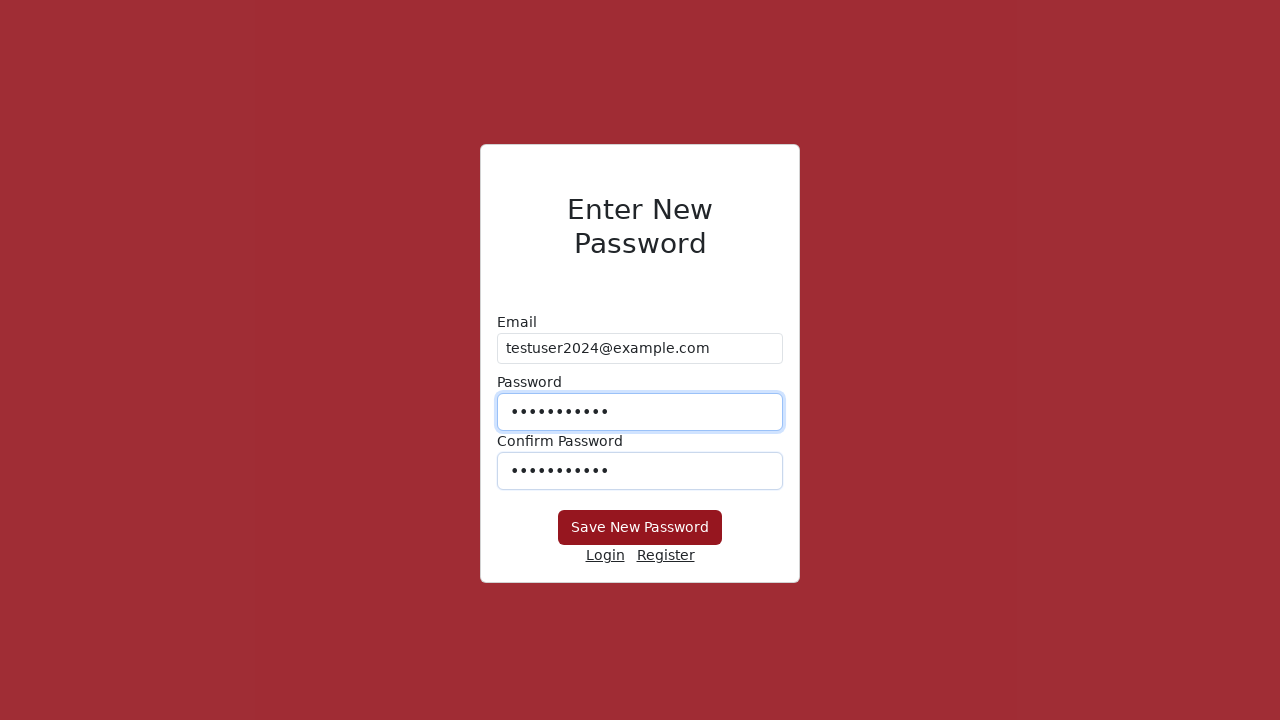

Clicked 'Save New Password' button to submit password reset form at (640, 528) on xpath=//button[text()='Save New Password']
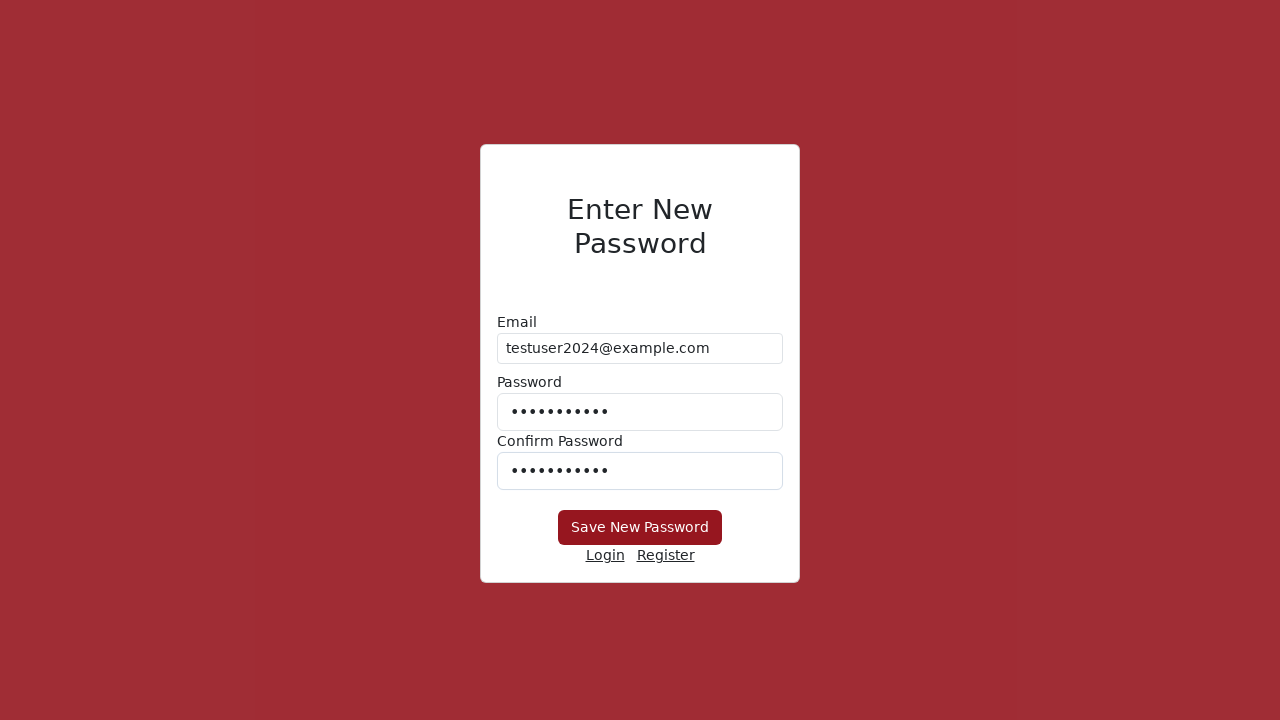

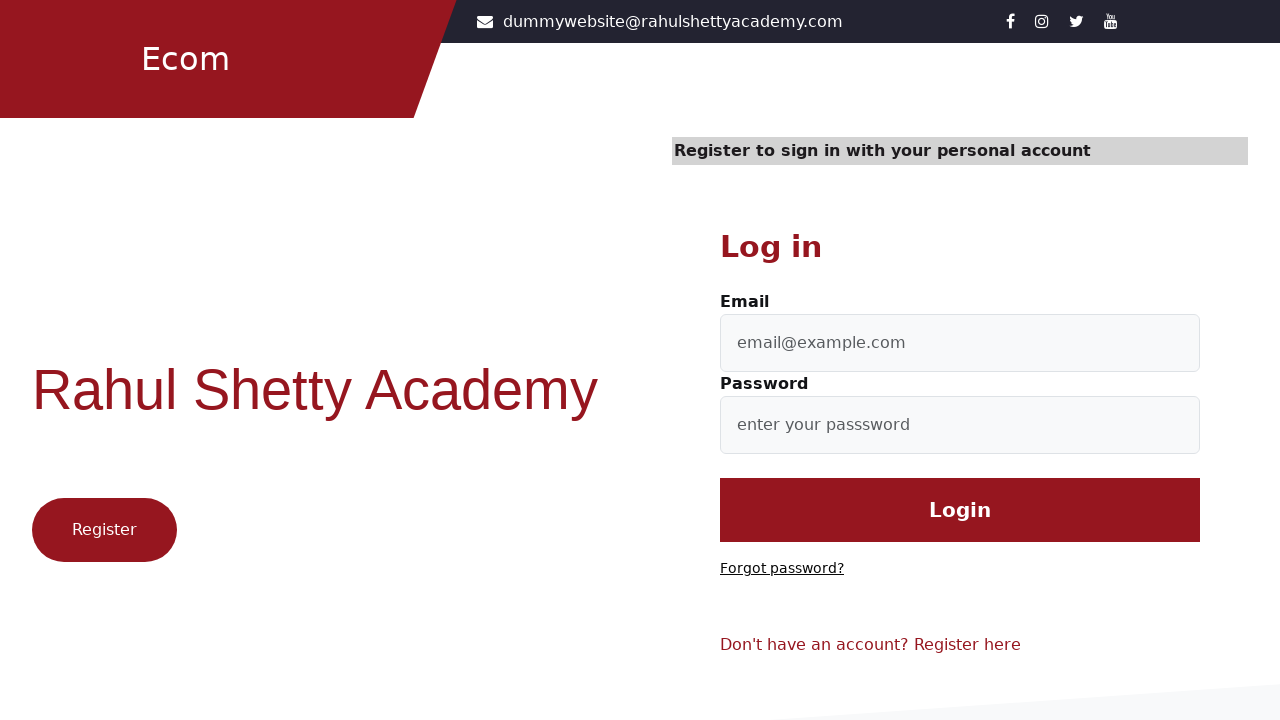